Tests JavaScript prompt dialog functionality by clicking a button to trigger a prompt, entering text into the prompt, and reading the prompt message.

Starting URL: https://www.echoecho.com/javascript4.htm

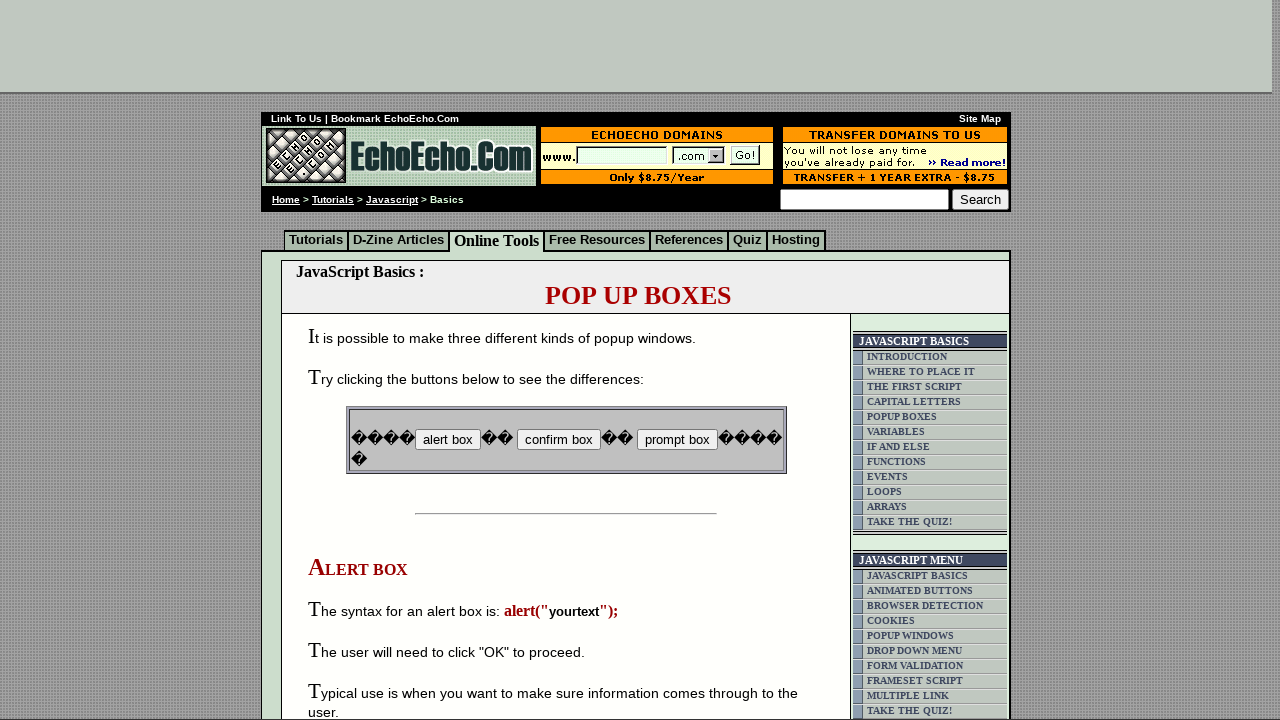

Clicked prompt button (B3) to trigger JavaScript prompt dialog at (677, 440) on input[name='B3']
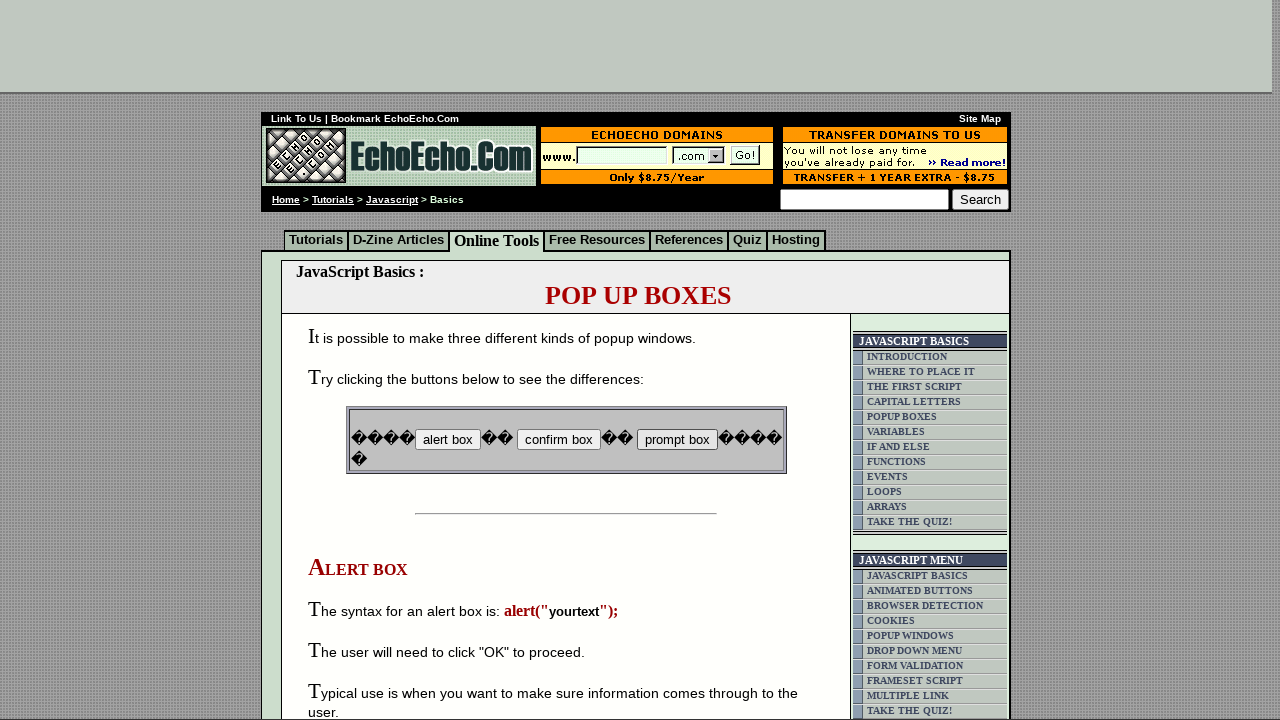

Registered dialog handler to accept prompt with text 'testinput123'
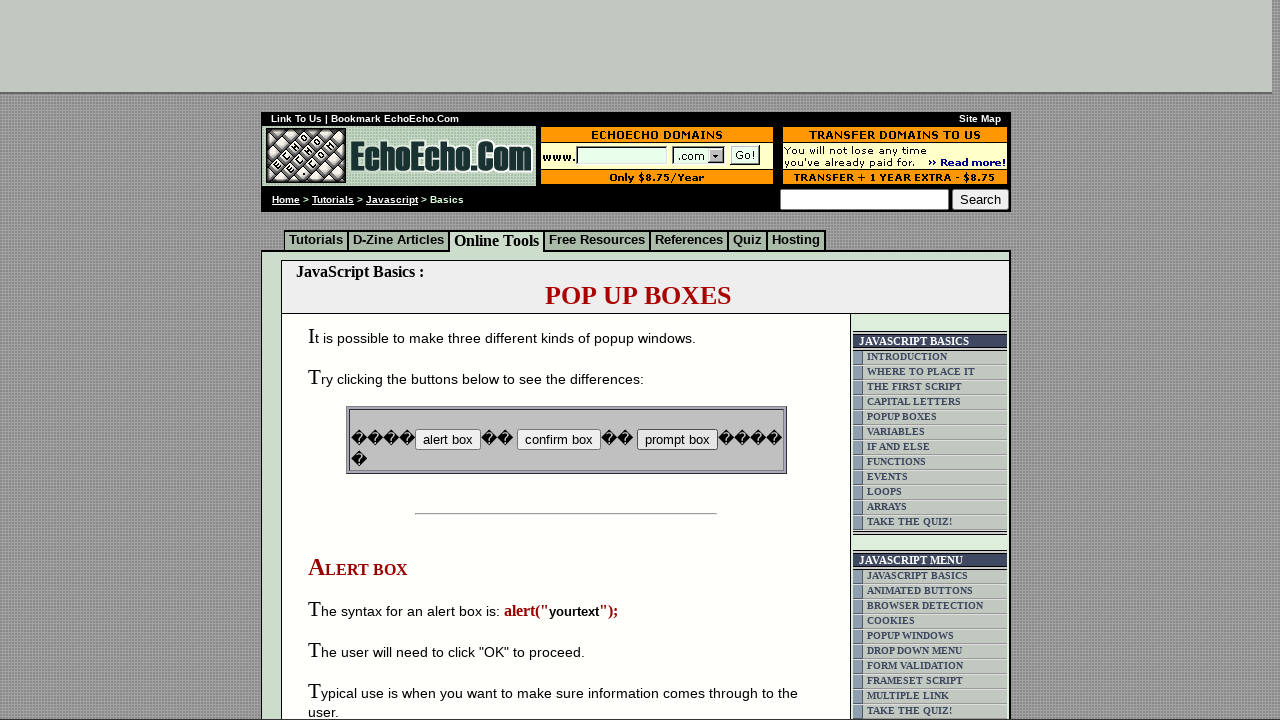

Clicked prompt button again to trigger dialog with handler attached at (677, 440) on input[name='B3']
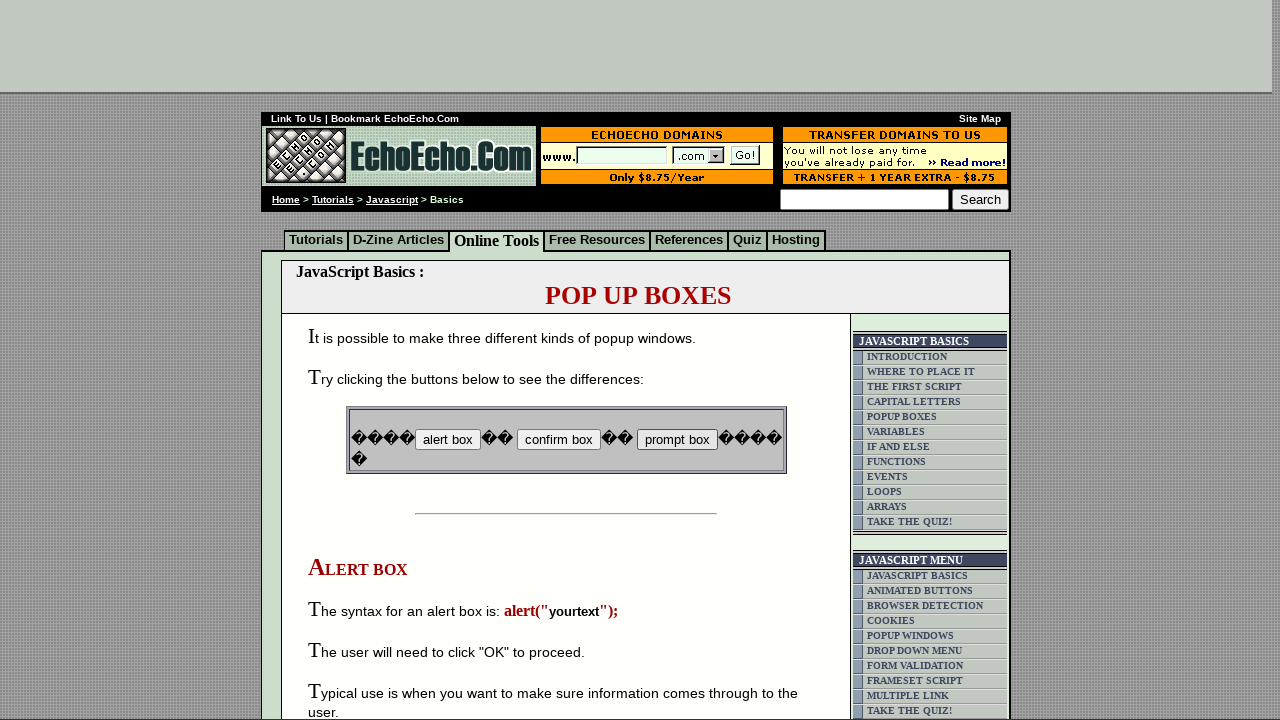

Waited for dialog interaction to complete
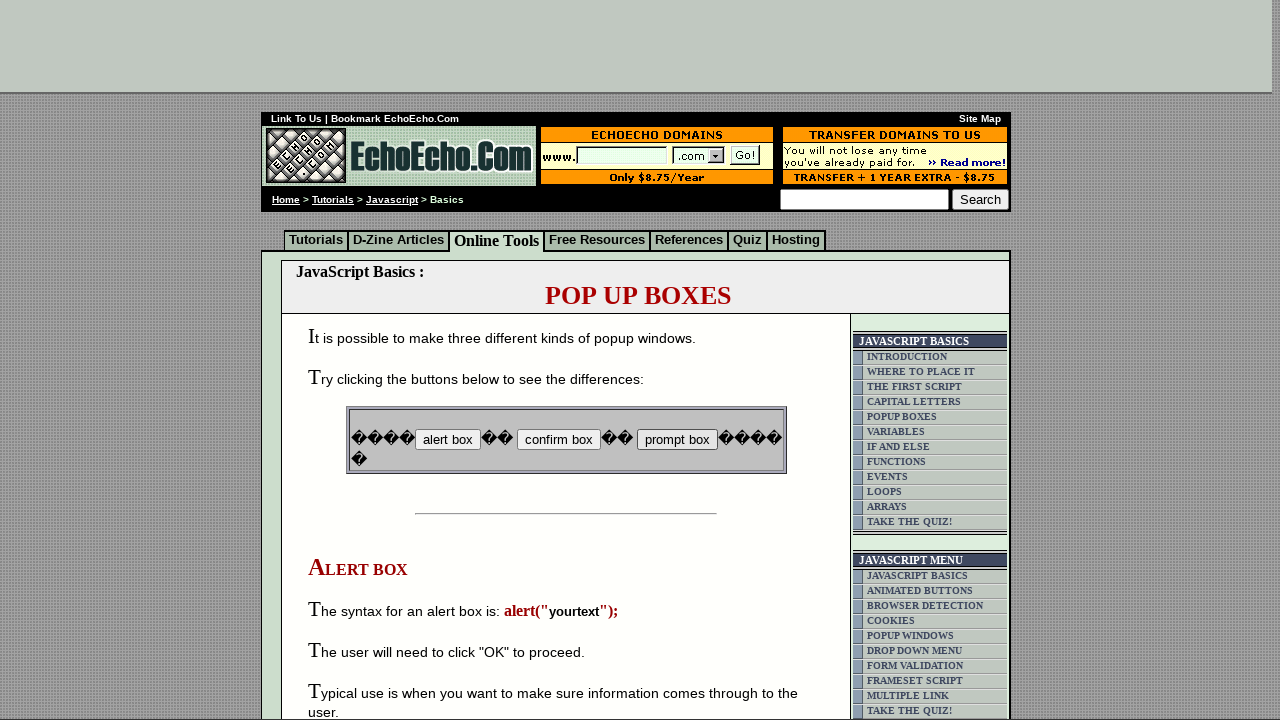

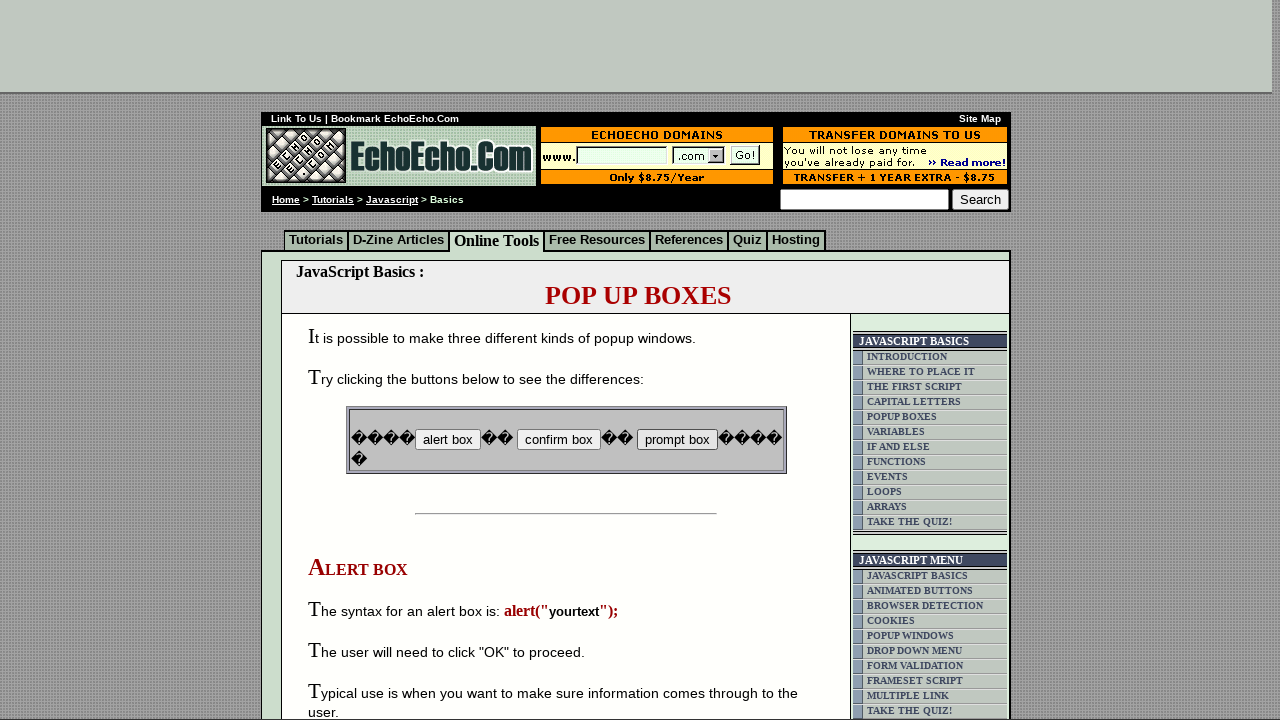